Tests tooltip handling by switching to an iframe, hovering over an input element, and verifying the tooltip text content matches the expected value.

Starting URL: https://jqueryui.com/tooltip/

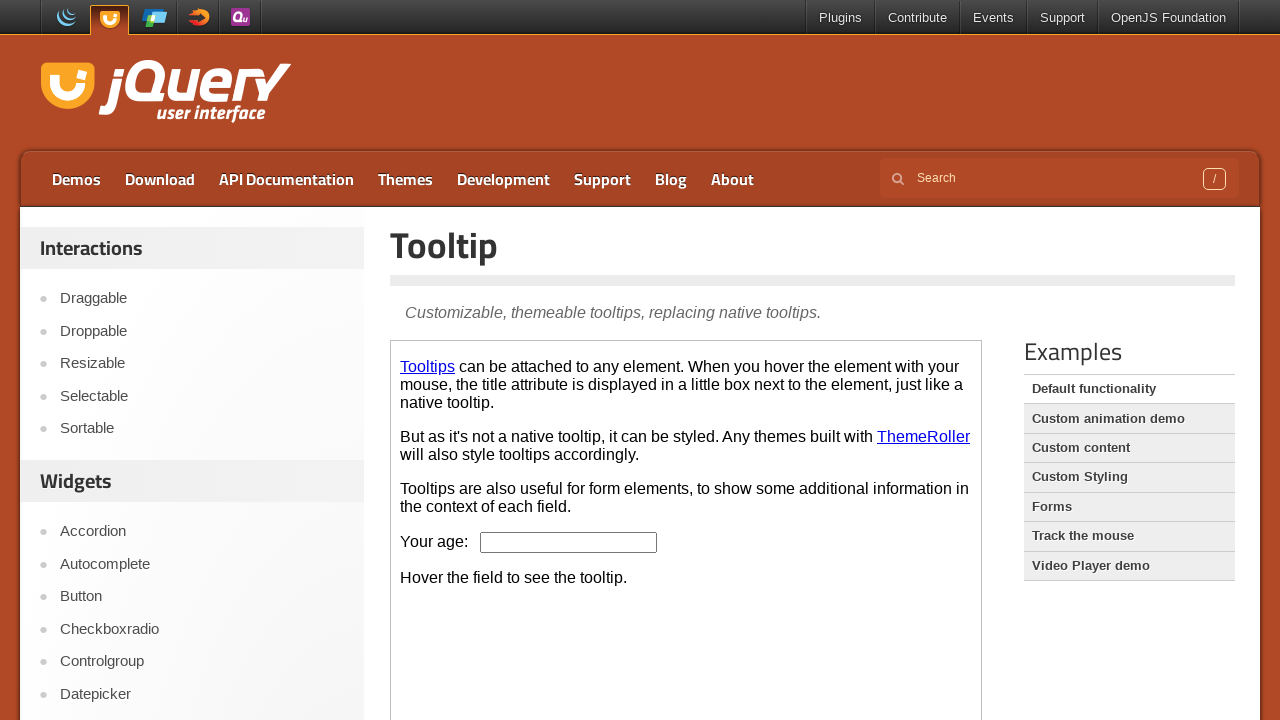

Located and switched to the demo iframe
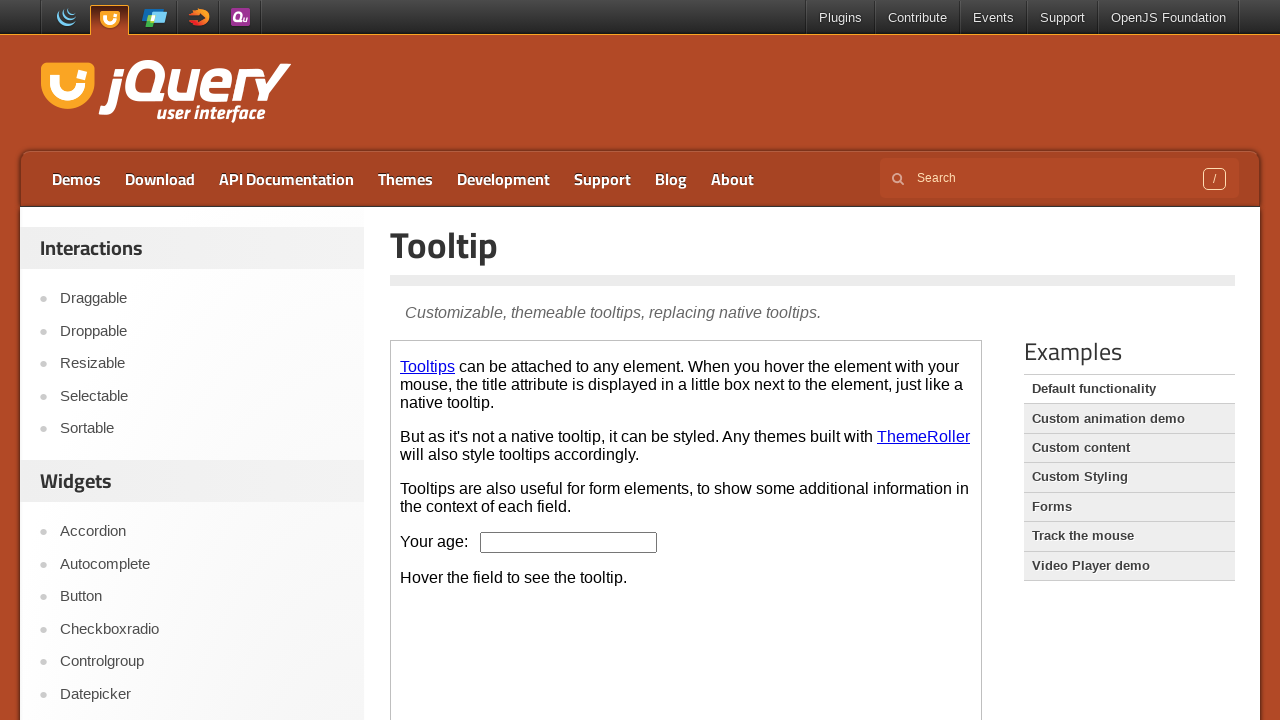

Hovered over the age input field to trigger tooltip at (569, 542) on iframe.demo-frame >> internal:control=enter-frame >> #age
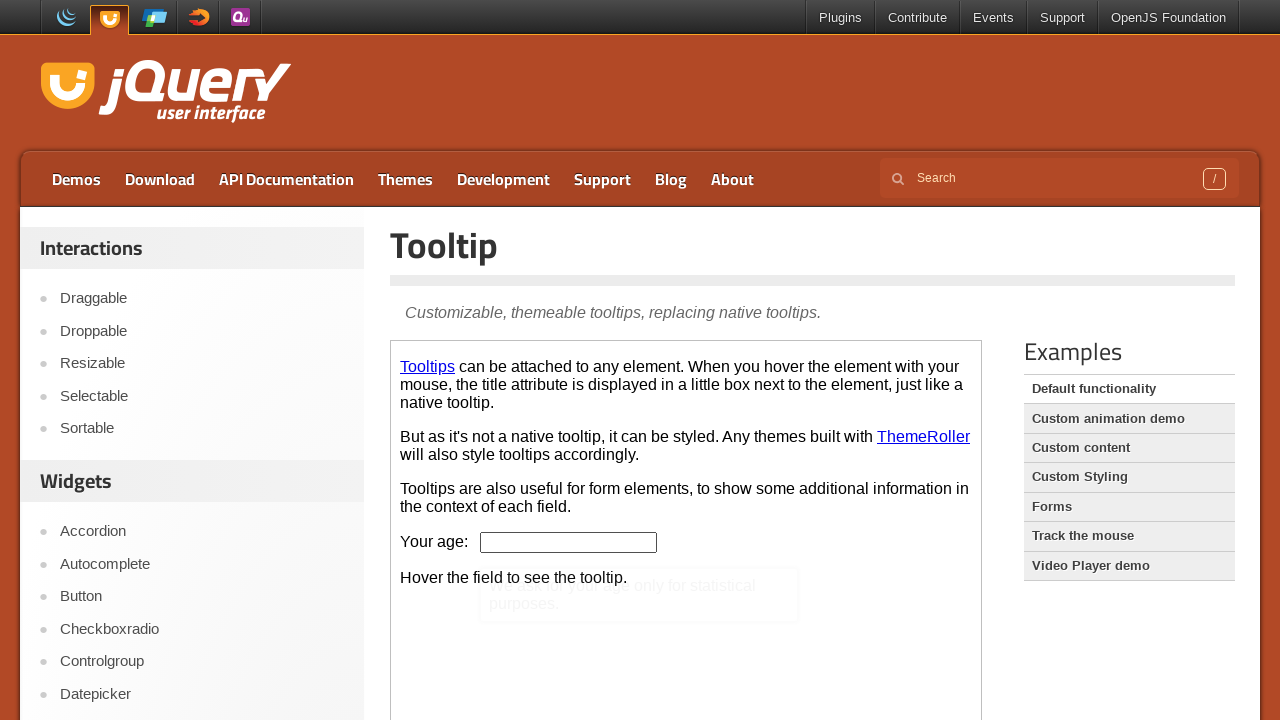

Tooltip appeared and became visible
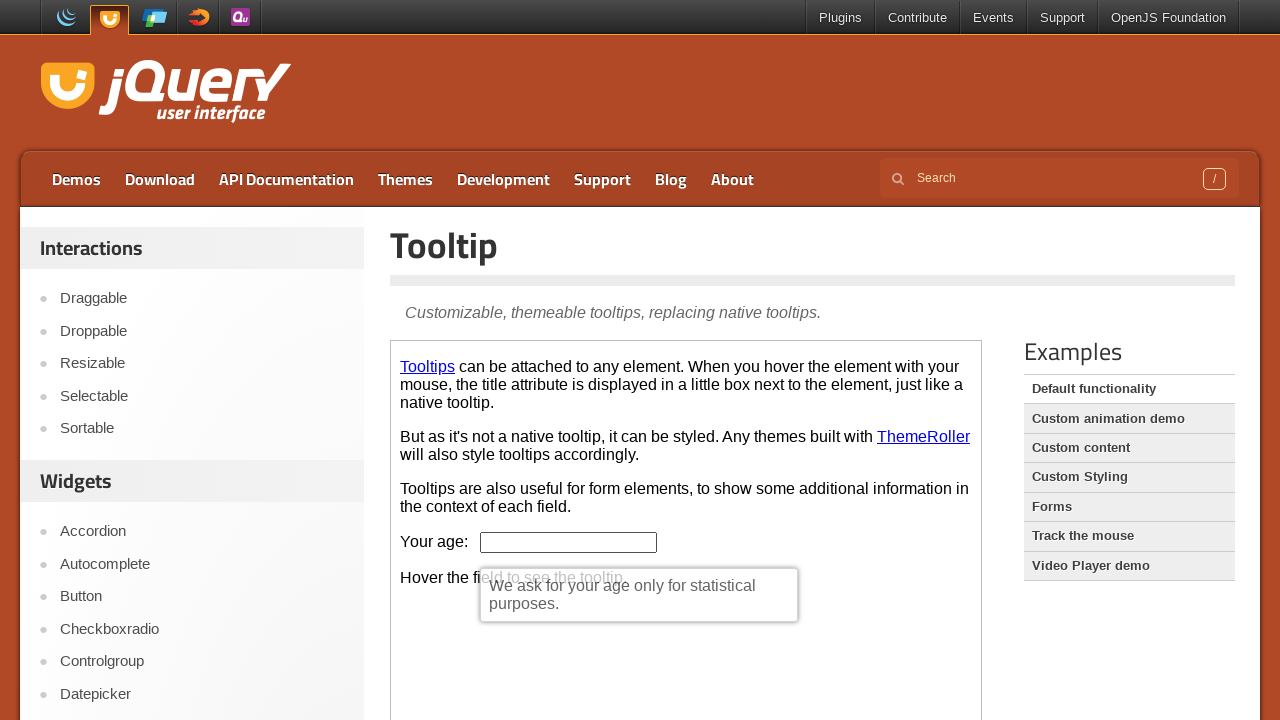

Verified tooltip text content matches expected value: 'We ask for your age only for statistical purposes.'
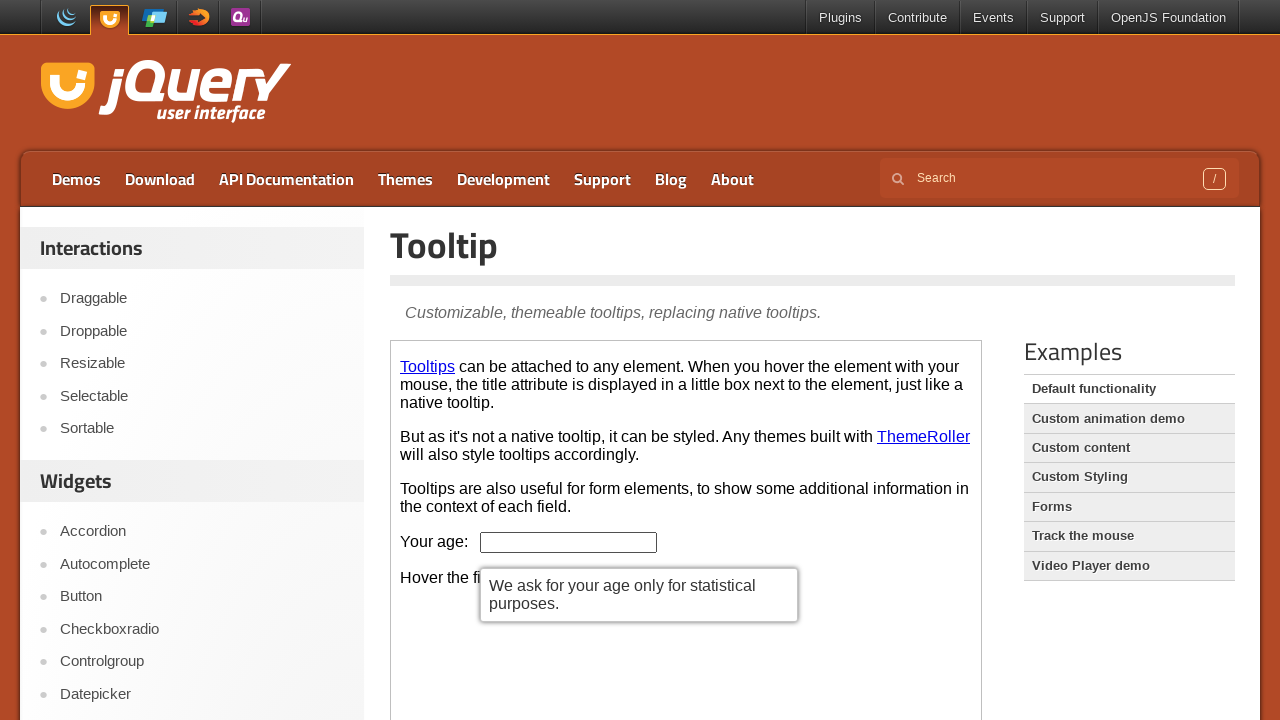

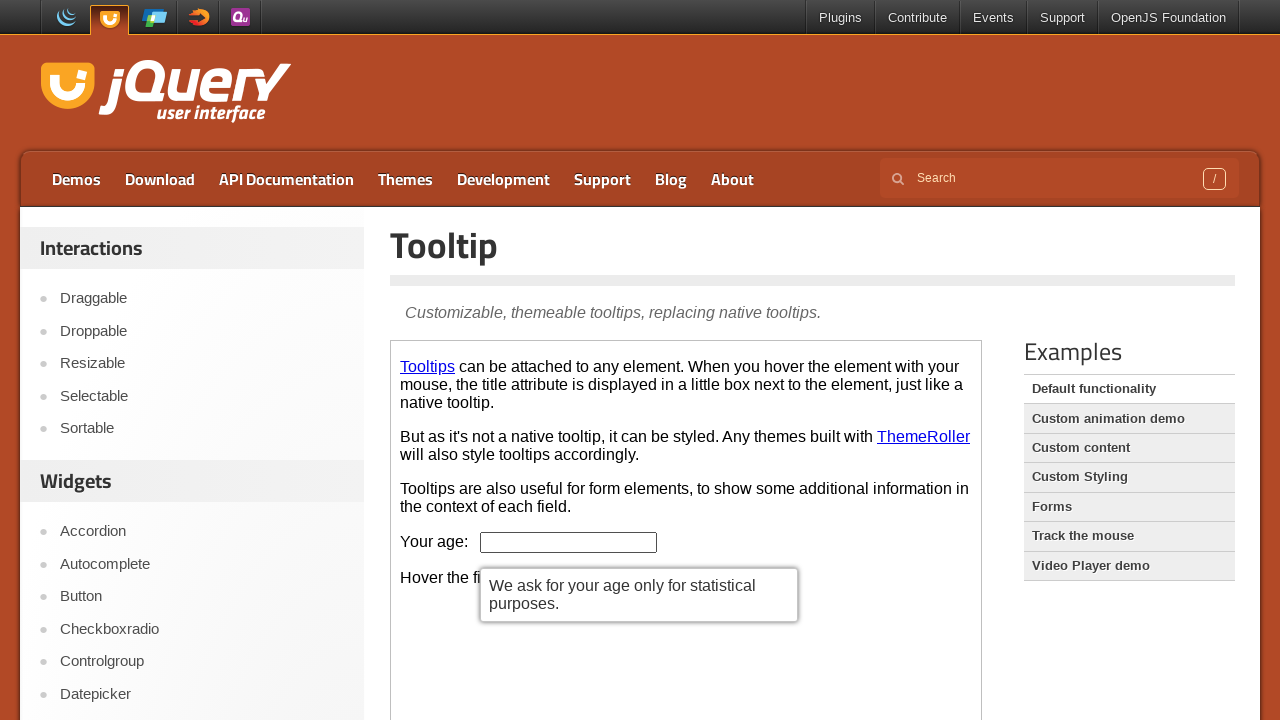